Tests that new todo items are appended to the bottom of the list by creating 3 items and verifying the count displays correctly

Starting URL: https://demo.playwright.dev/todomvc

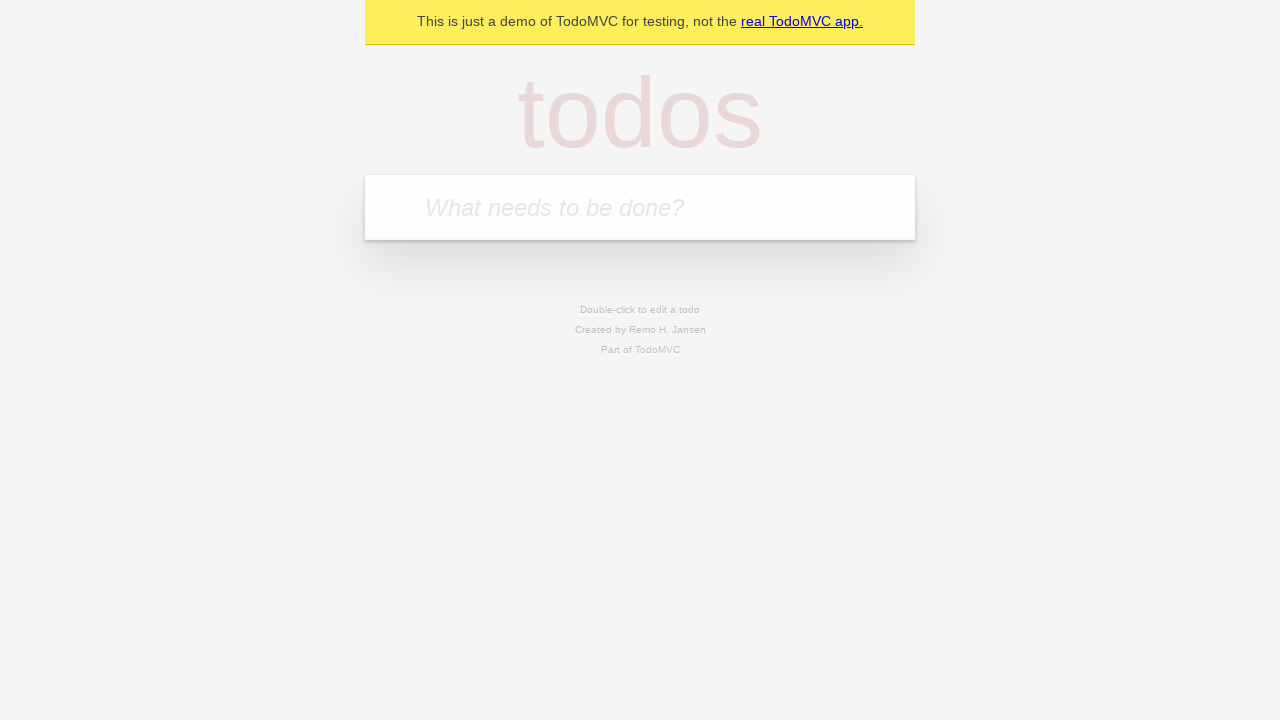

Located the todo input field
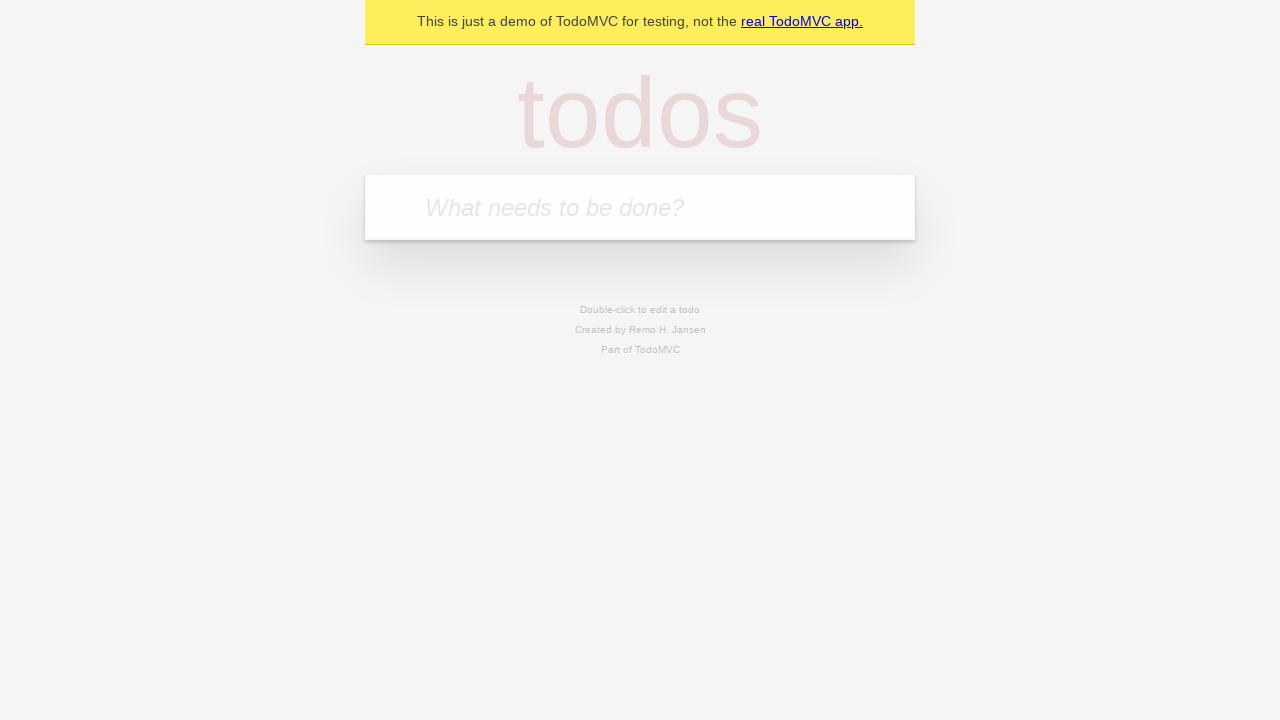

Filled first todo item: 'buy some cheese' on internal:attr=[placeholder="What needs to be done?"i]
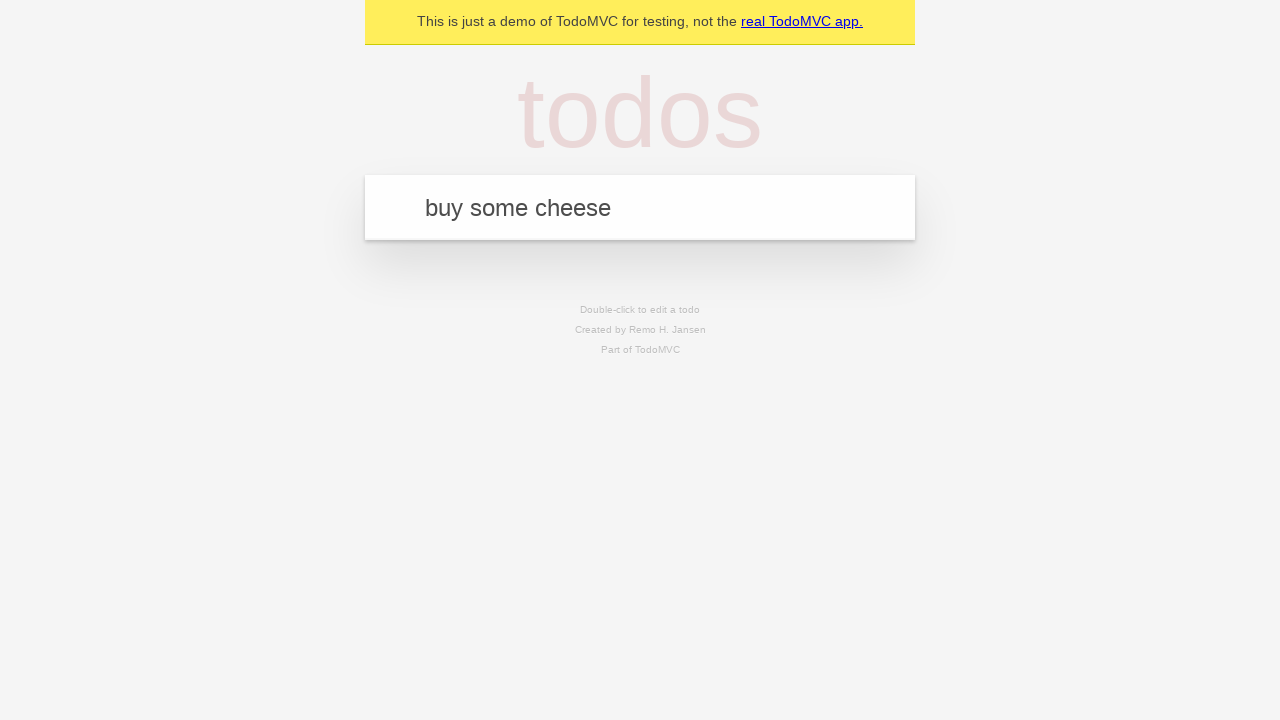

Submitted first todo item on internal:attr=[placeholder="What needs to be done?"i]
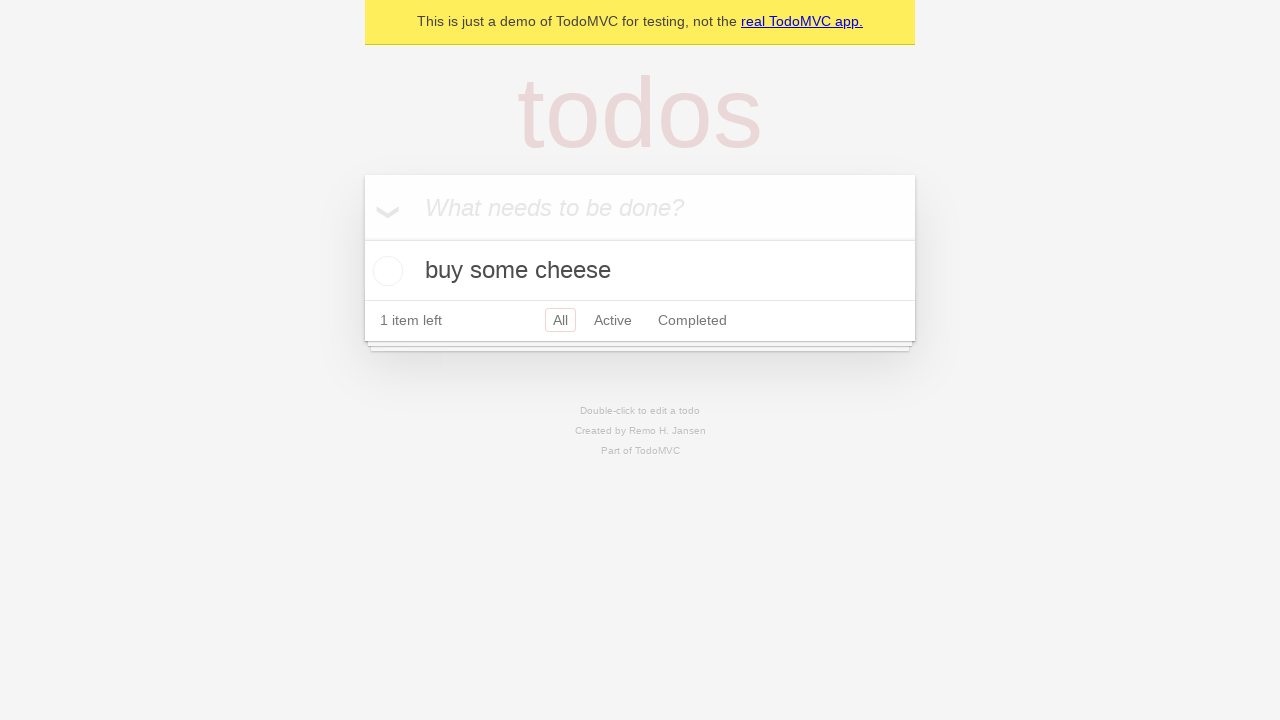

Filled second todo item: 'feed the cat' on internal:attr=[placeholder="What needs to be done?"i]
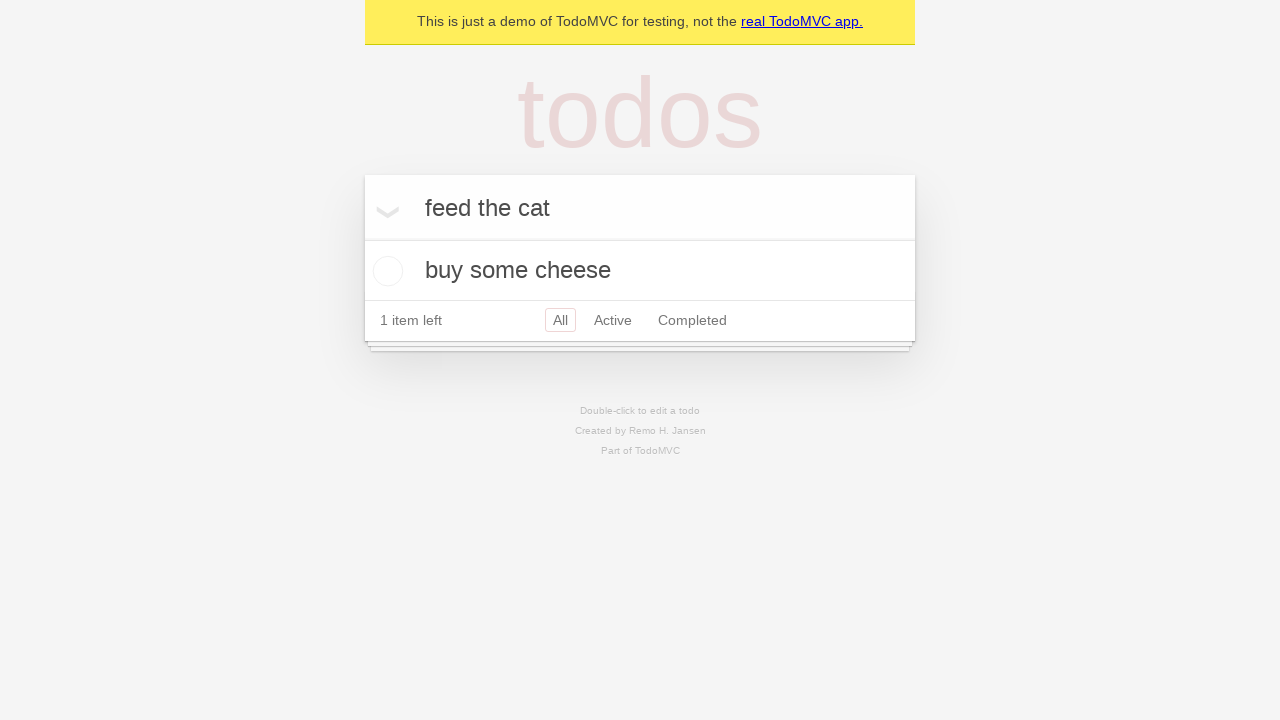

Submitted second todo item on internal:attr=[placeholder="What needs to be done?"i]
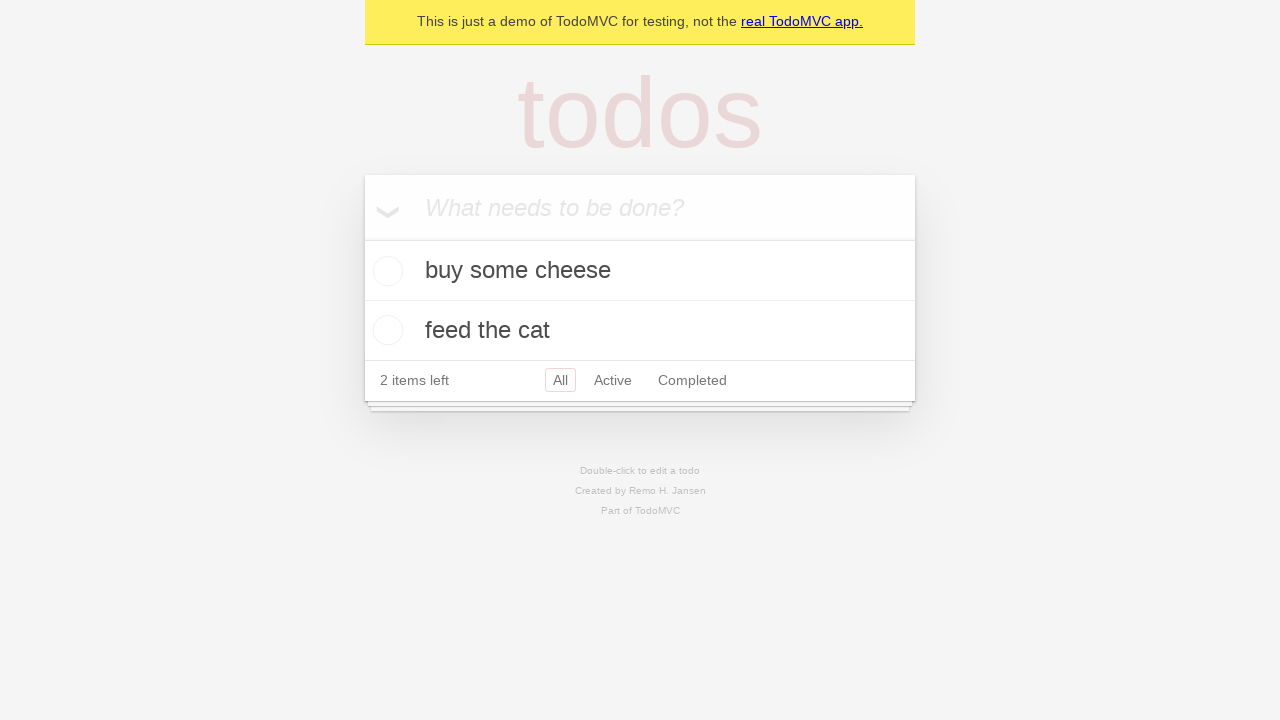

Filled third todo item: 'book a doctors appointment' on internal:attr=[placeholder="What needs to be done?"i]
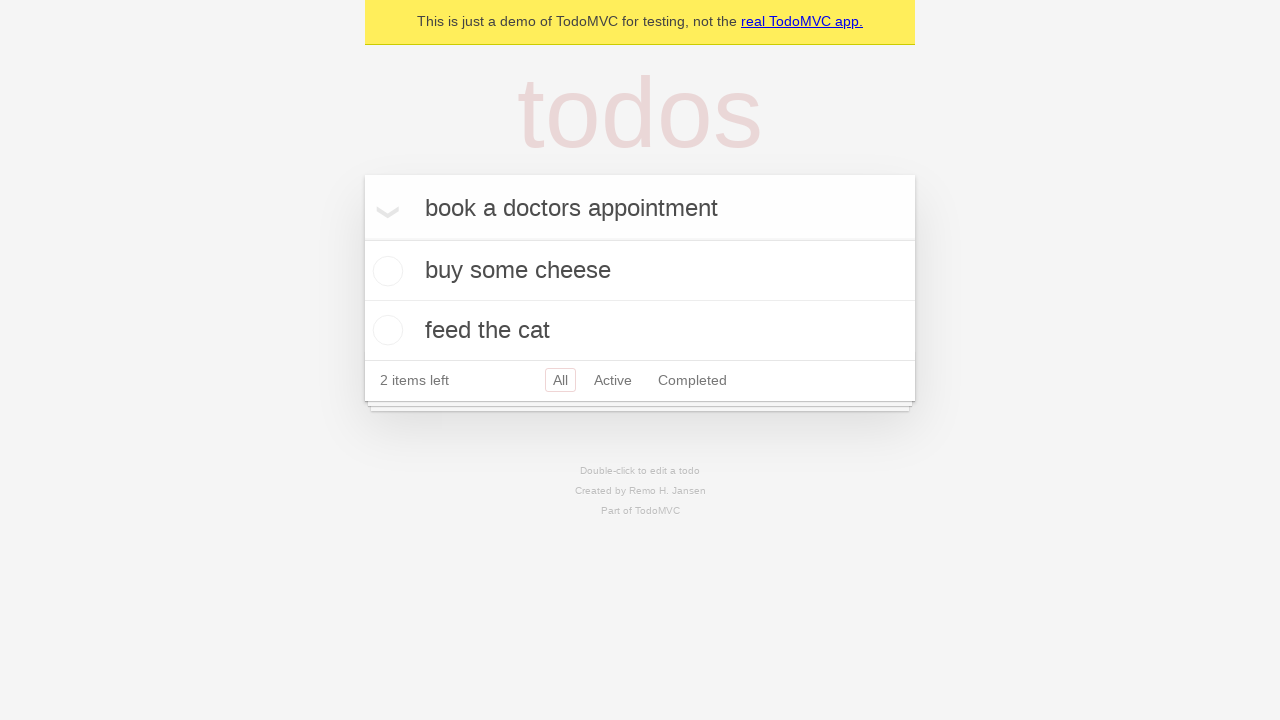

Submitted third todo item on internal:attr=[placeholder="What needs to be done?"i]
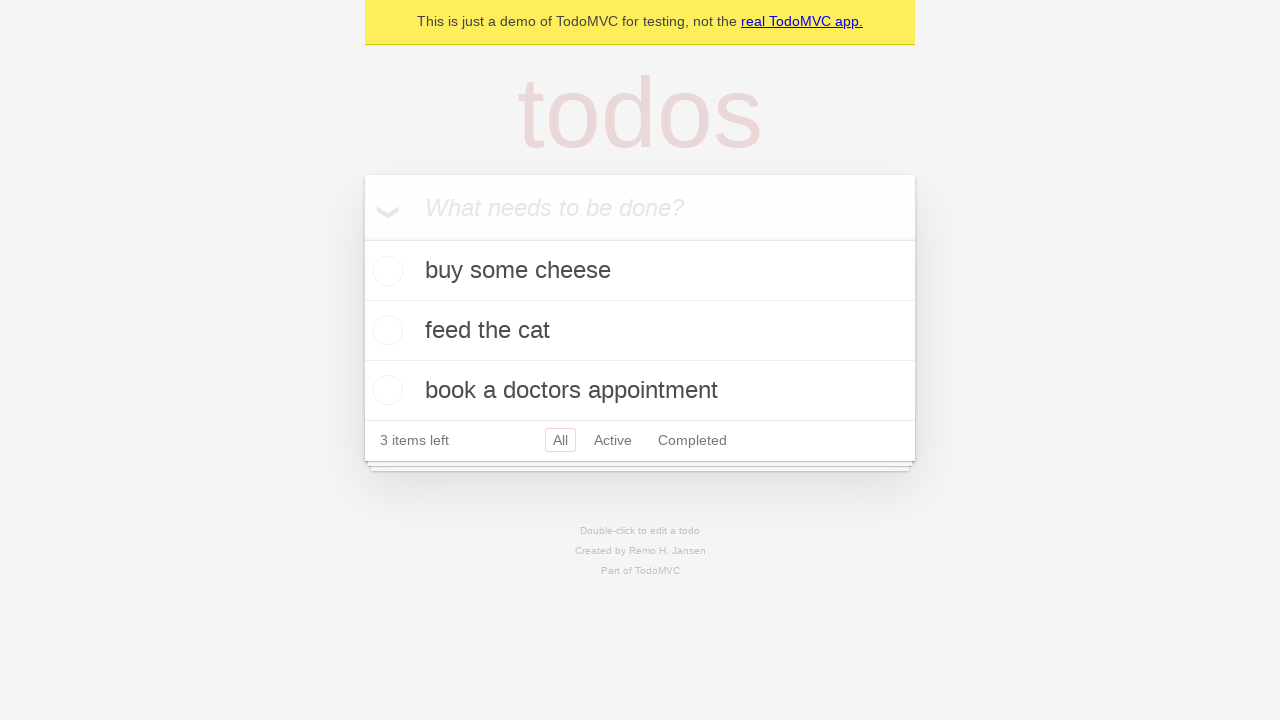

Verified that 3 items are displayed in the list
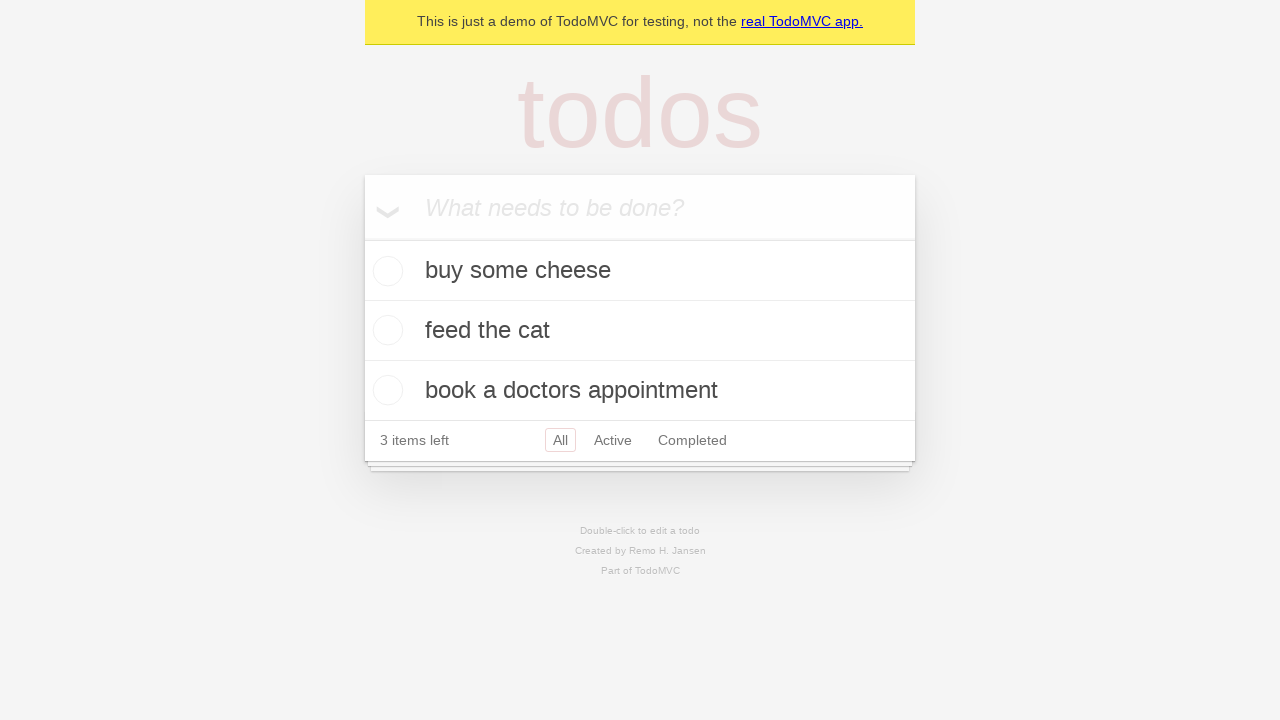

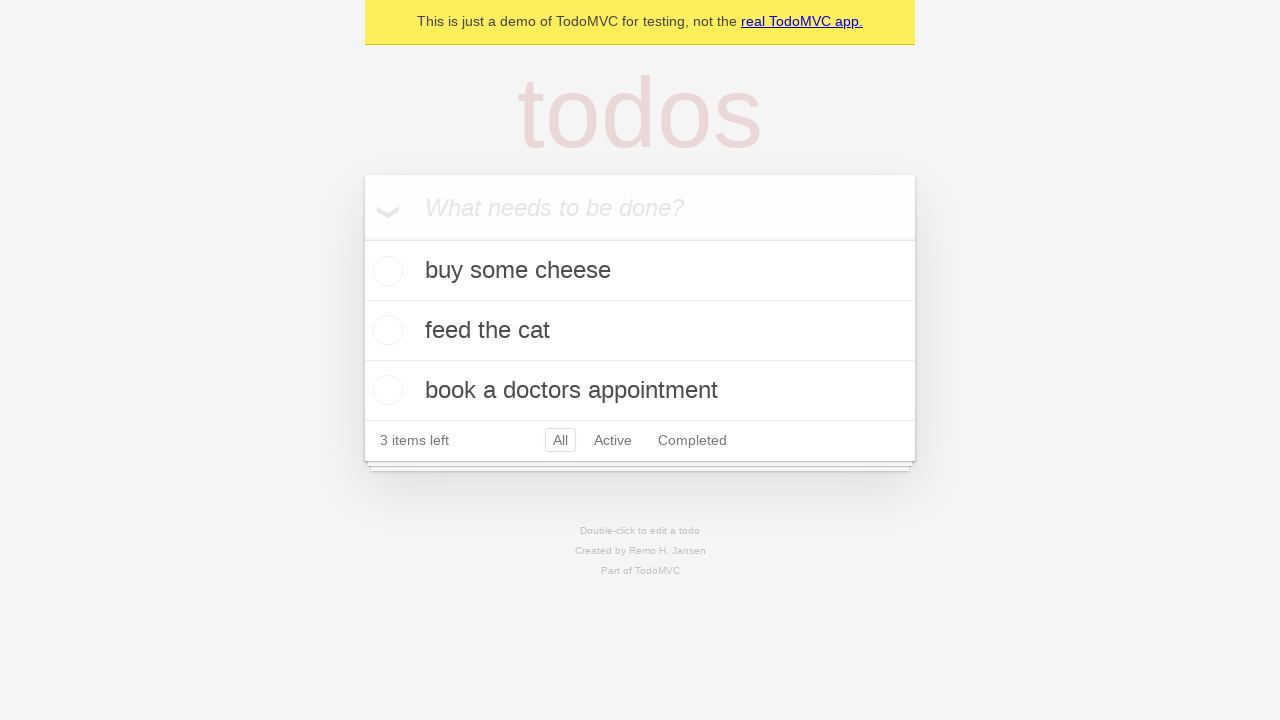